Tests text box form handling by filling in full name, email, current address, and permanent address fields, then submitting the form on the DemoQA practice site.

Starting URL: https://demoqa.com/text-box

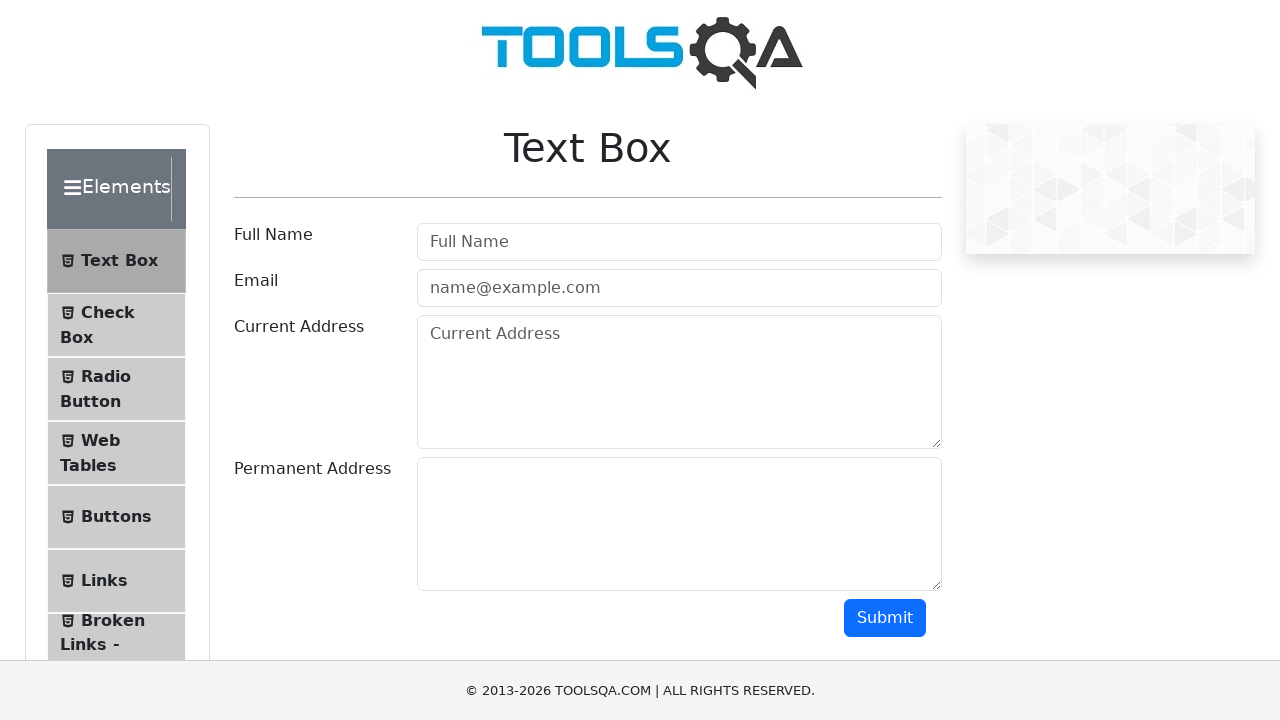

Filled full name field with 'Ravi Jadhav' on xpath=//input[@placeholder='Full Name']
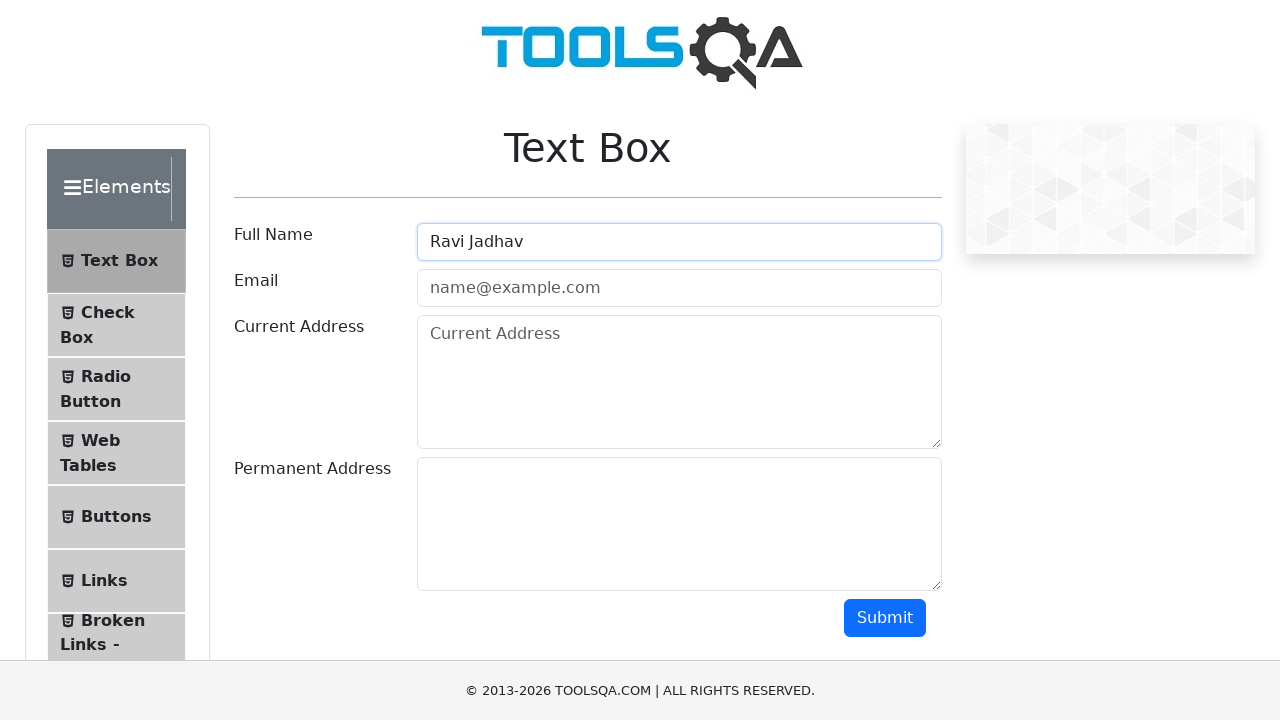

Filled email field with 'ravijadhav@gmail.com' on xpath=//input[@id='userEmail']
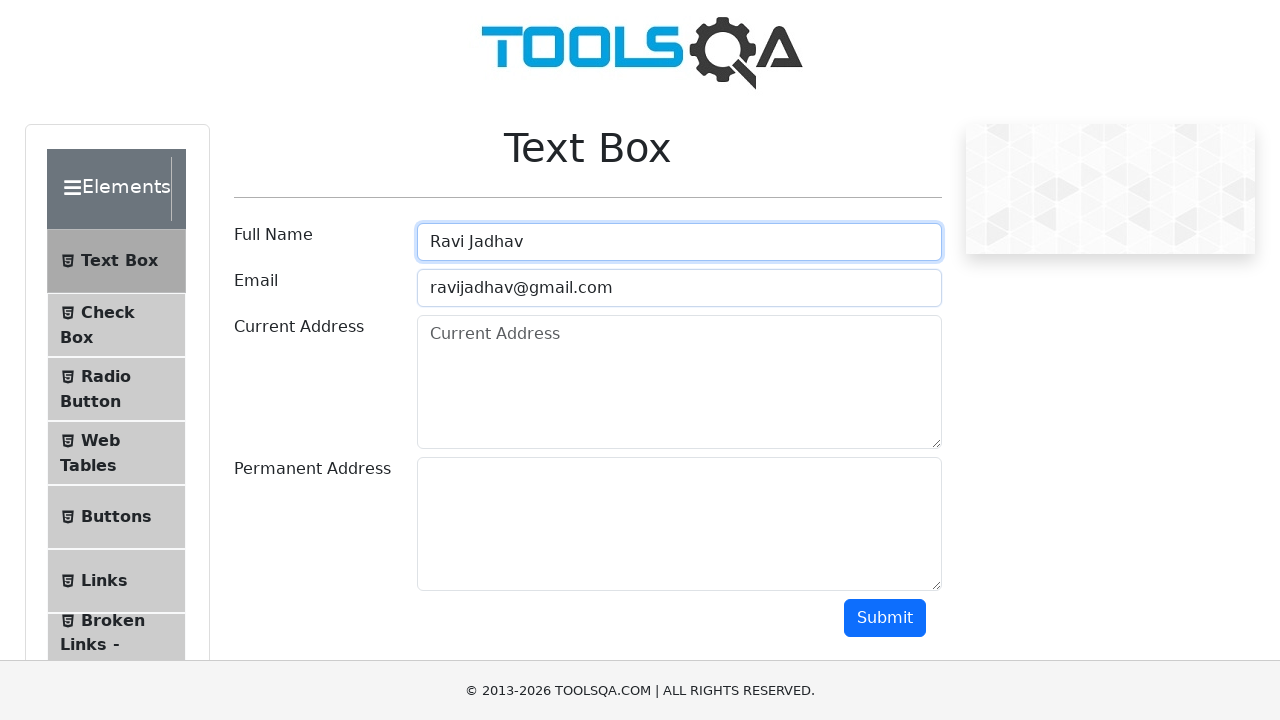

Filled current address field on xpath=//textarea[@placeholder='Current Address']
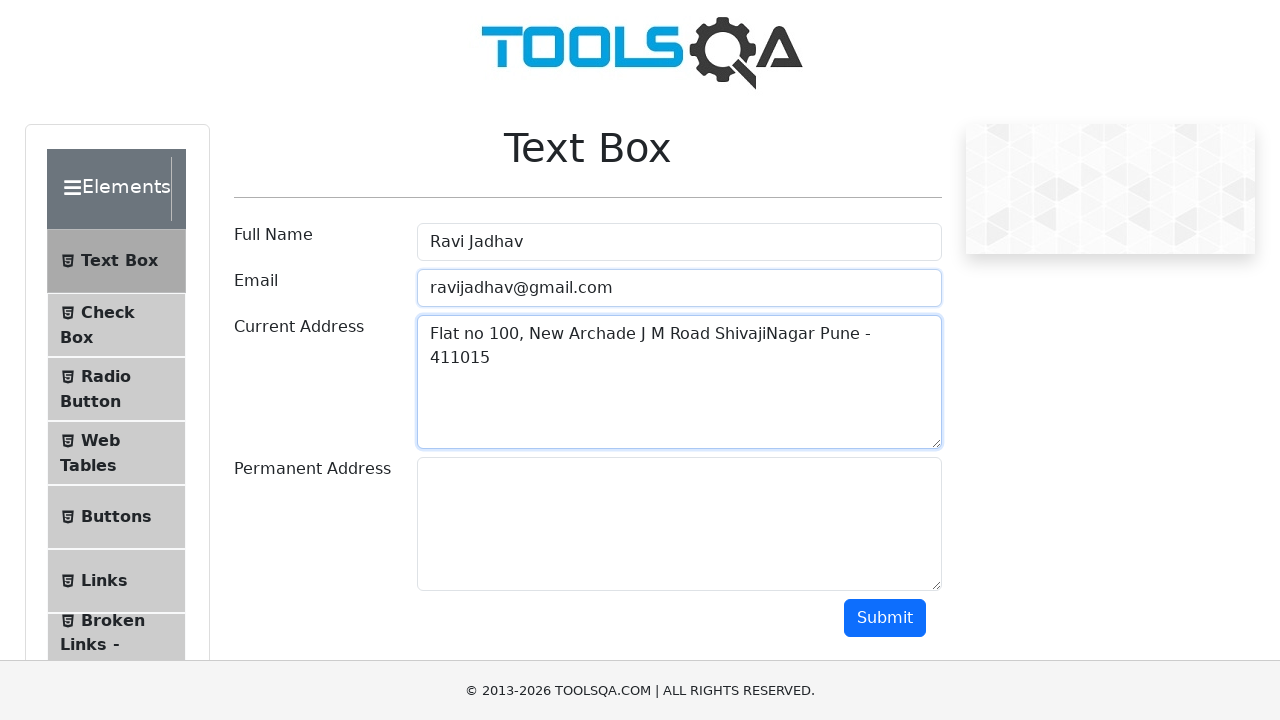

Filled permanent address field on xpath=//textarea[@id='permanentAddress']
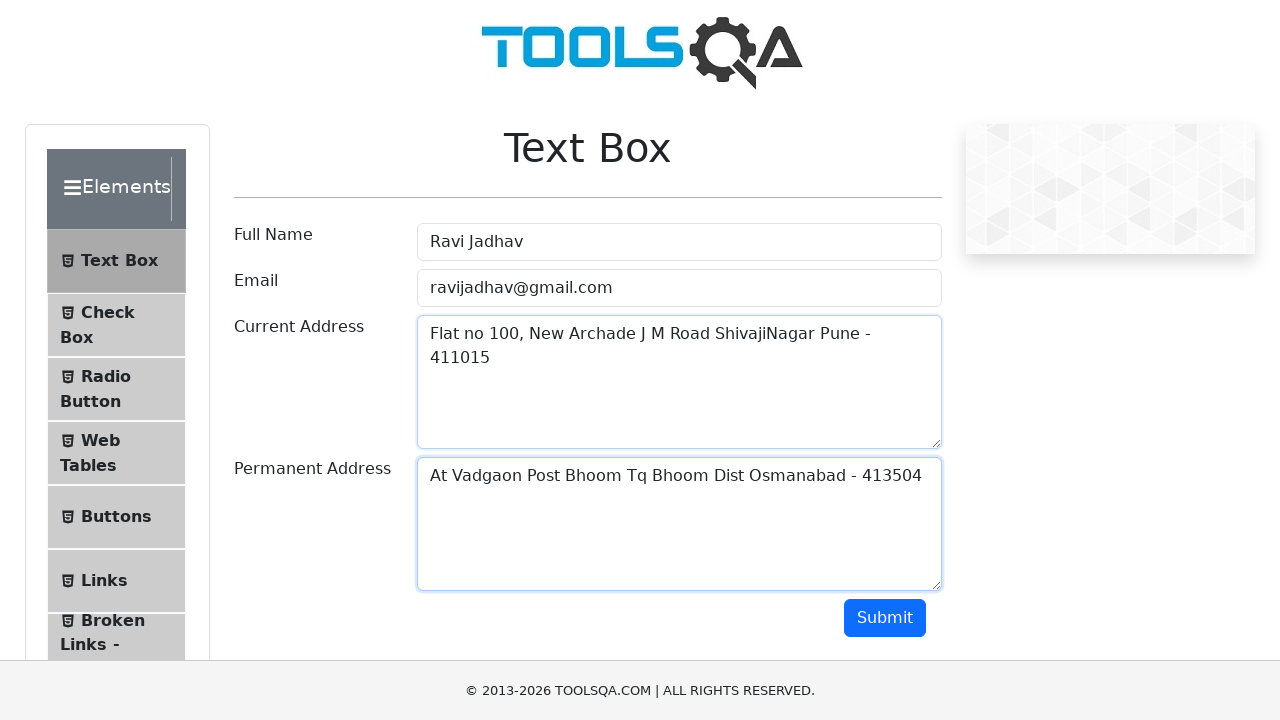

Clicked Submit button at (885, 618) on xpath=//button[normalize-space()='Submit']
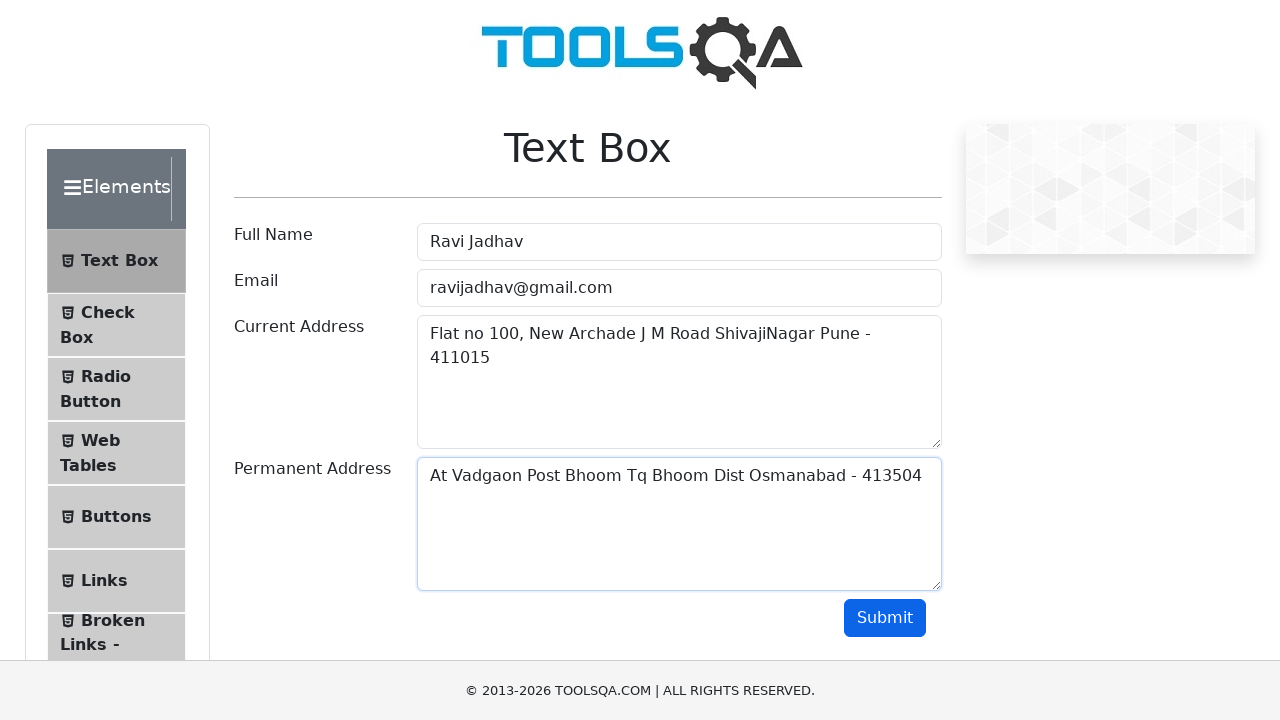

Form submission confirmed - output section appeared
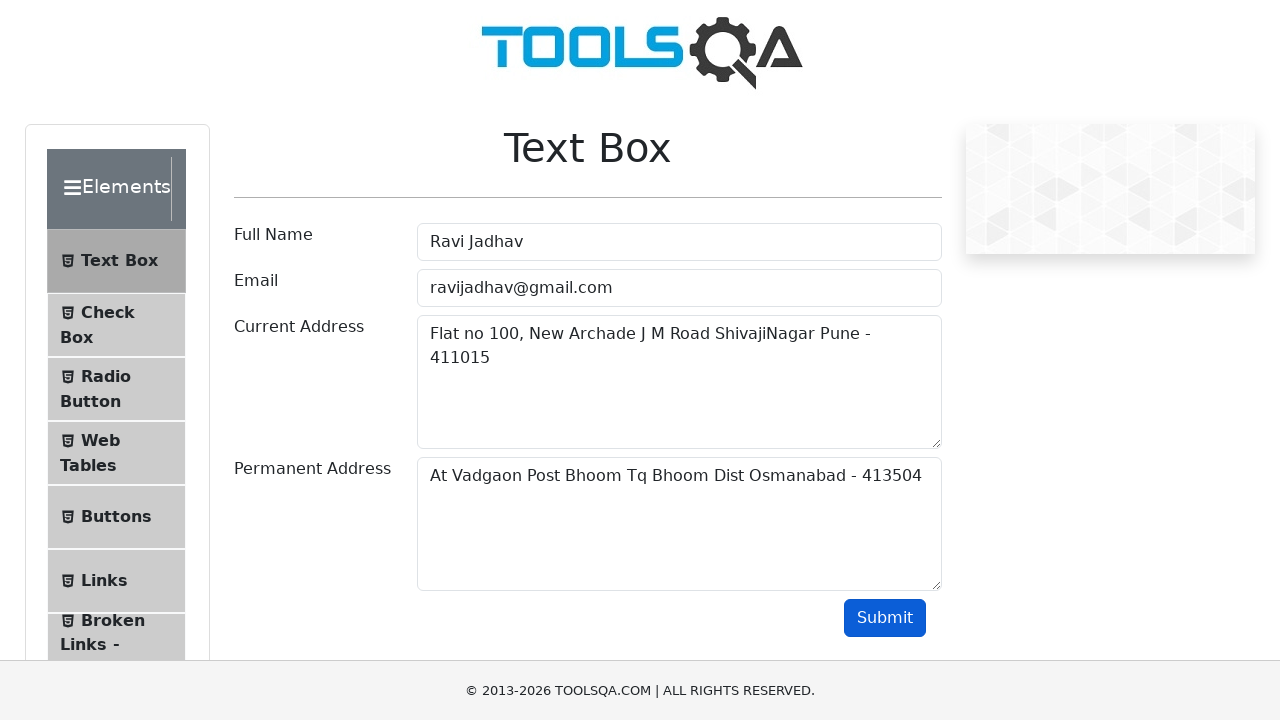

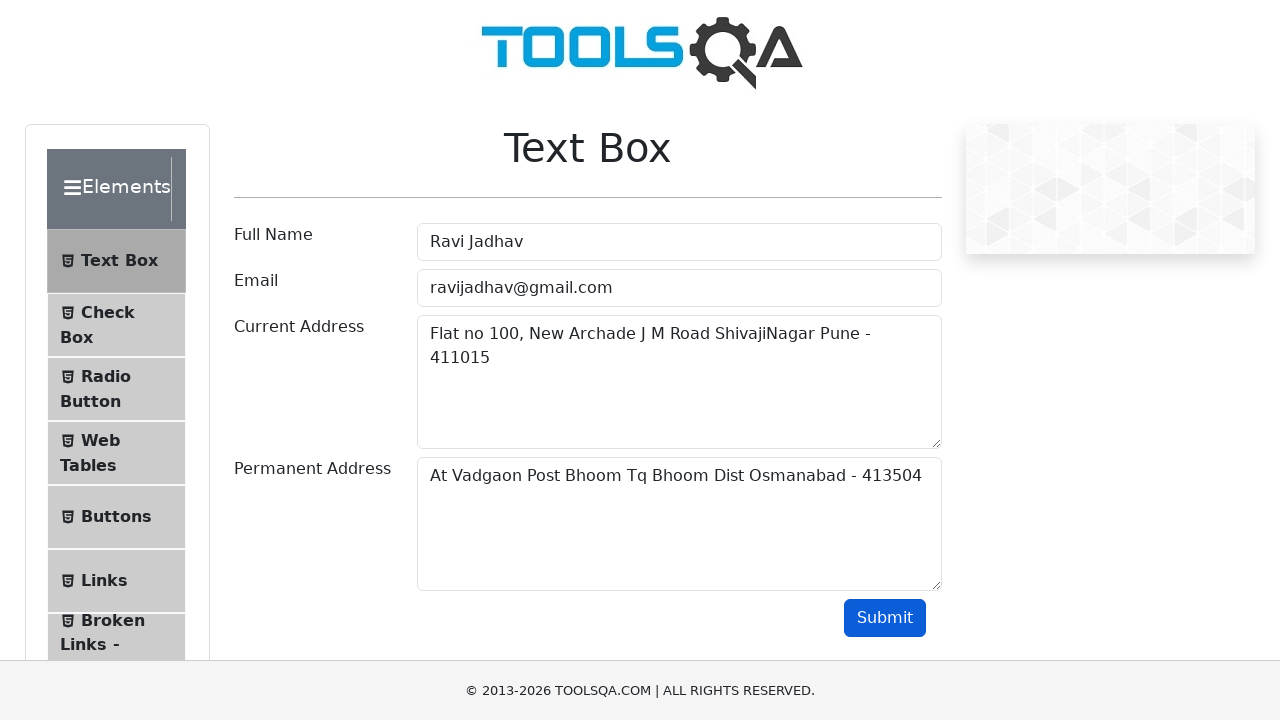